Tests the practice form by filling out all fields including personal information, date of birth, hobbies, subjects, file upload, and address, then submits and verifies the data in the confirmation modal.

Starting URL: https://demoqa.com/automation-practice-form

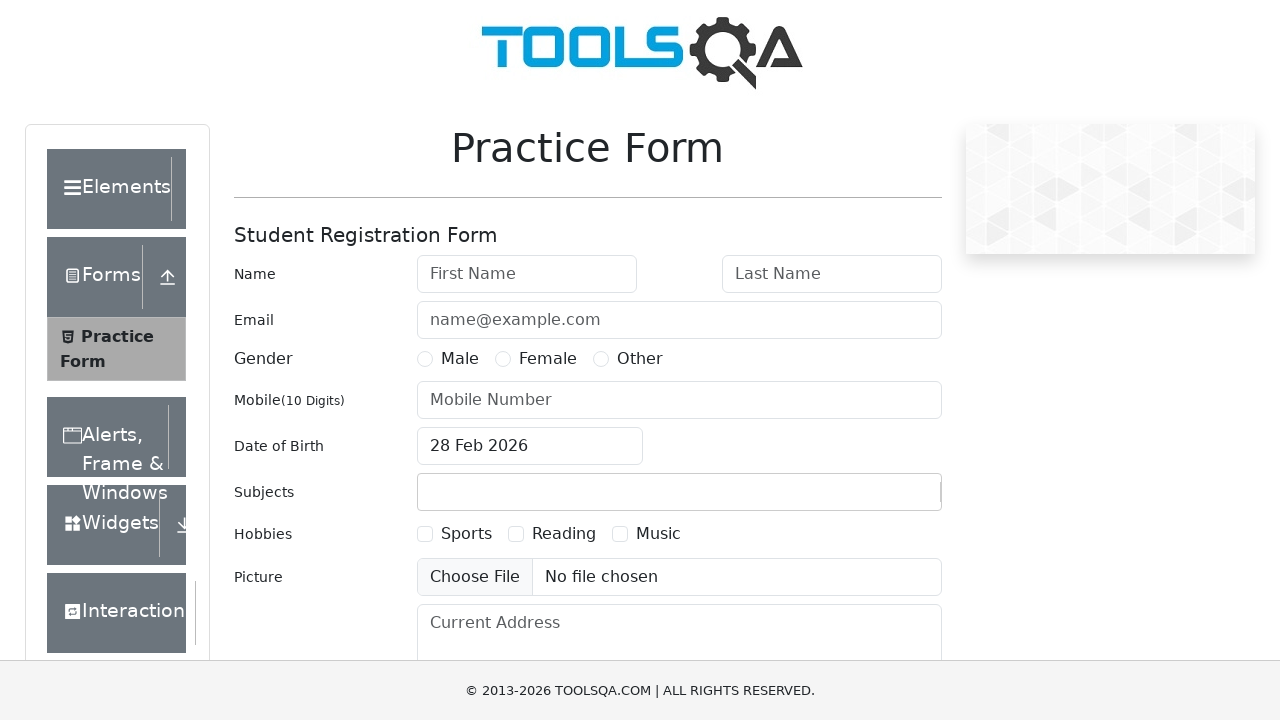

Filled first name field with 'Michael' on #firstName
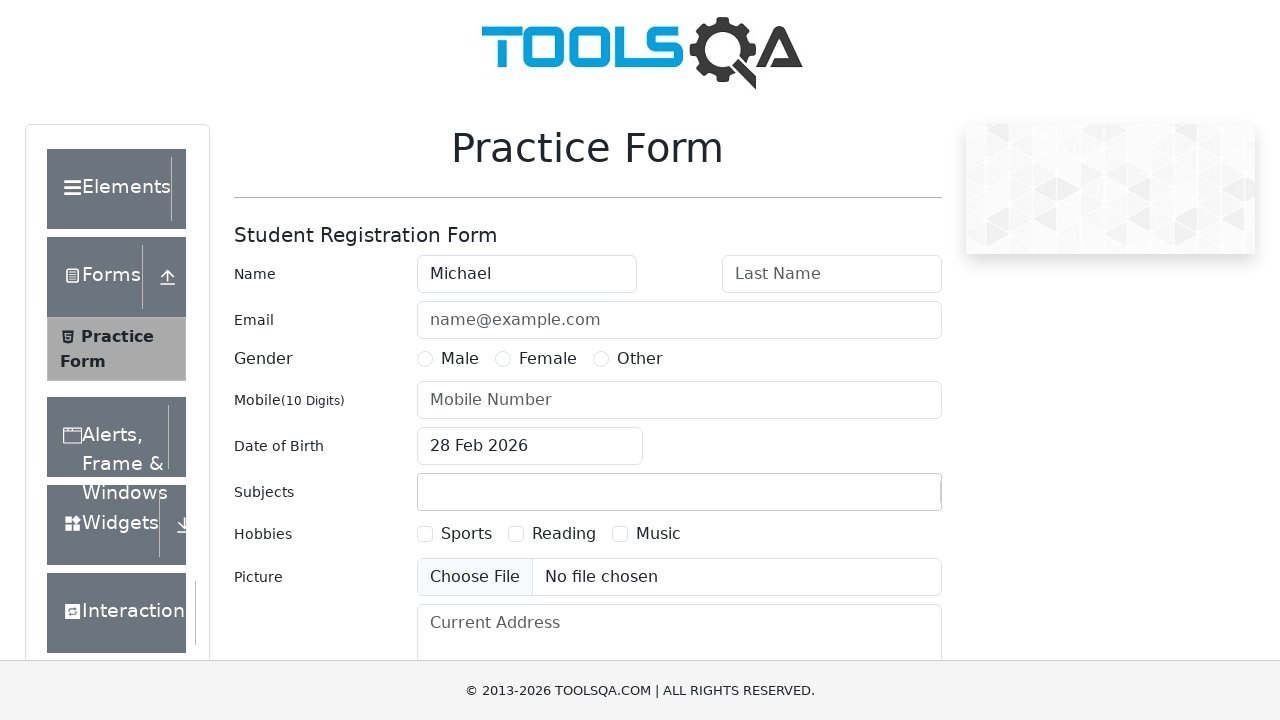

Filled last name field with 'Johnson' on #lastName
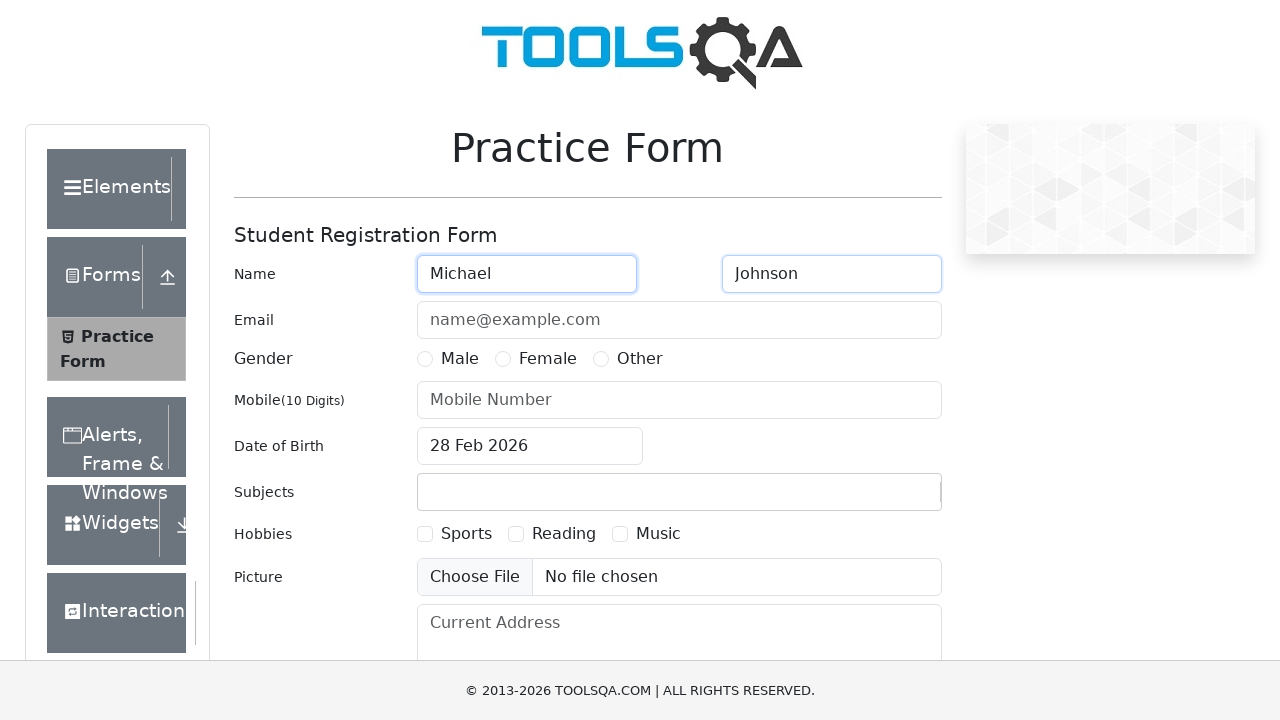

Filled email field with 'michael.johnson@example.com' on #userEmail
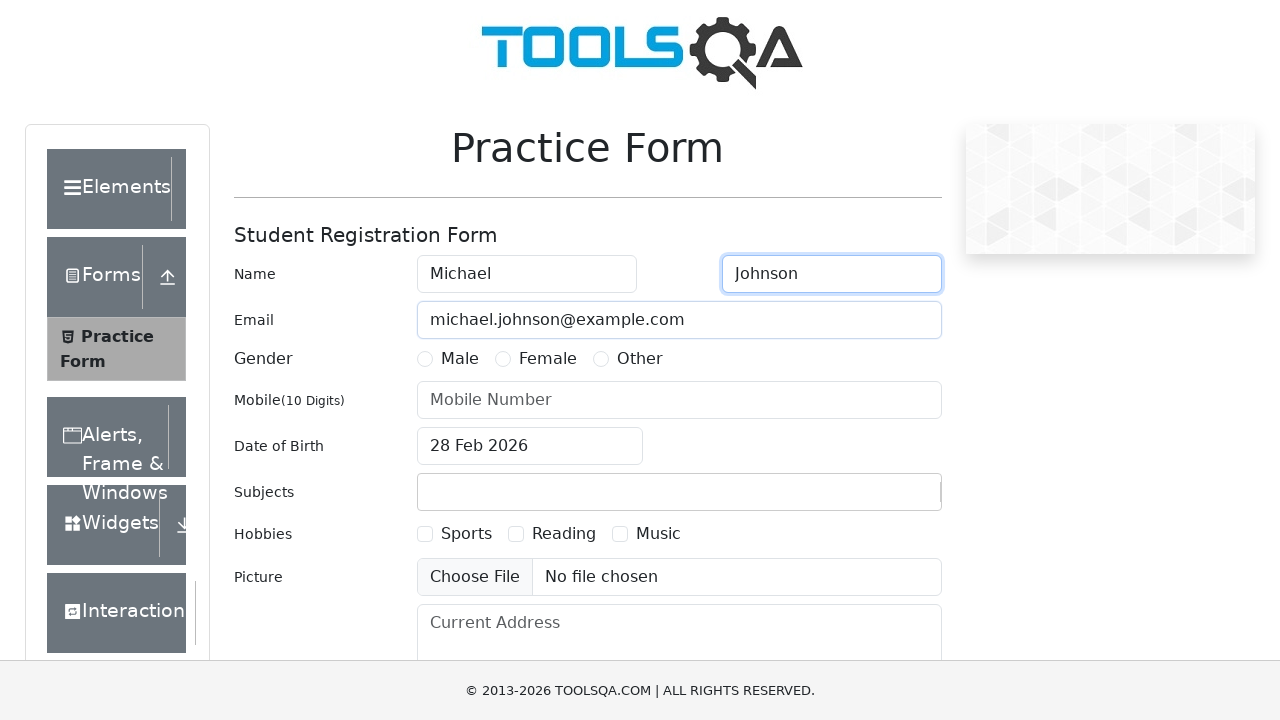

Selected Male gender option at (460, 359) on label[for='gender-radio-1']
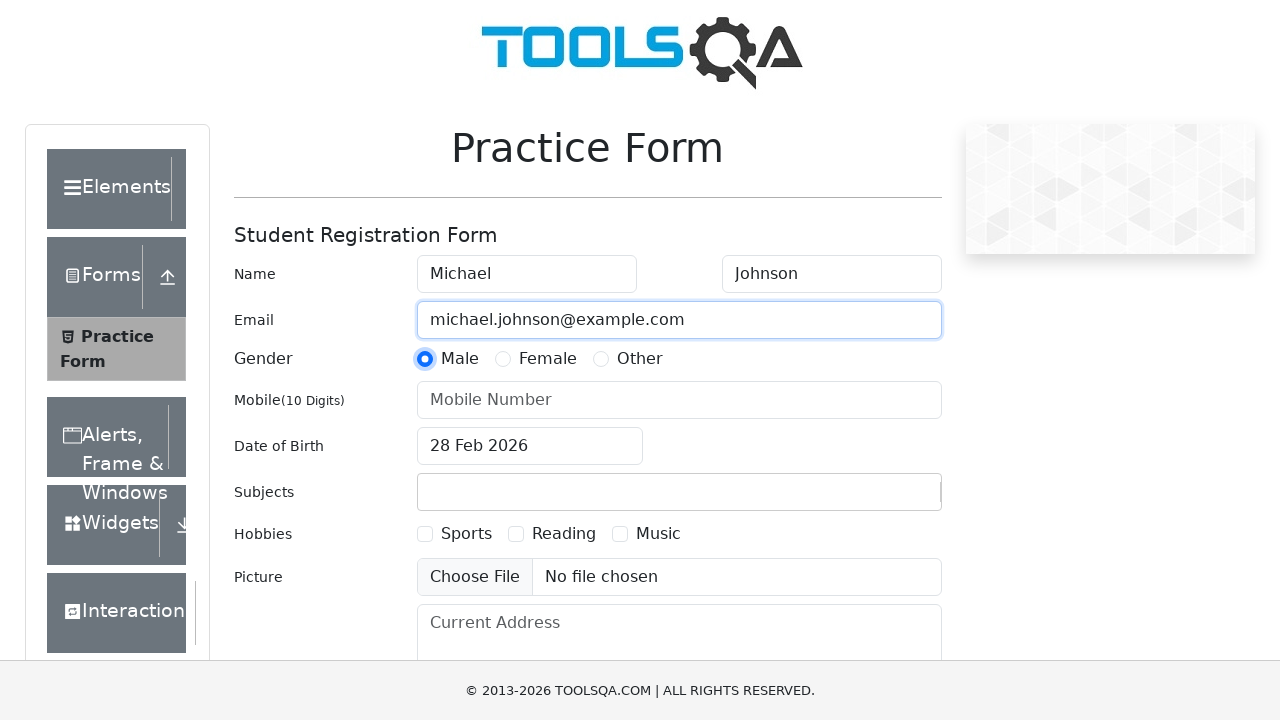

Filled mobile number field with '5551234567' on #userNumber
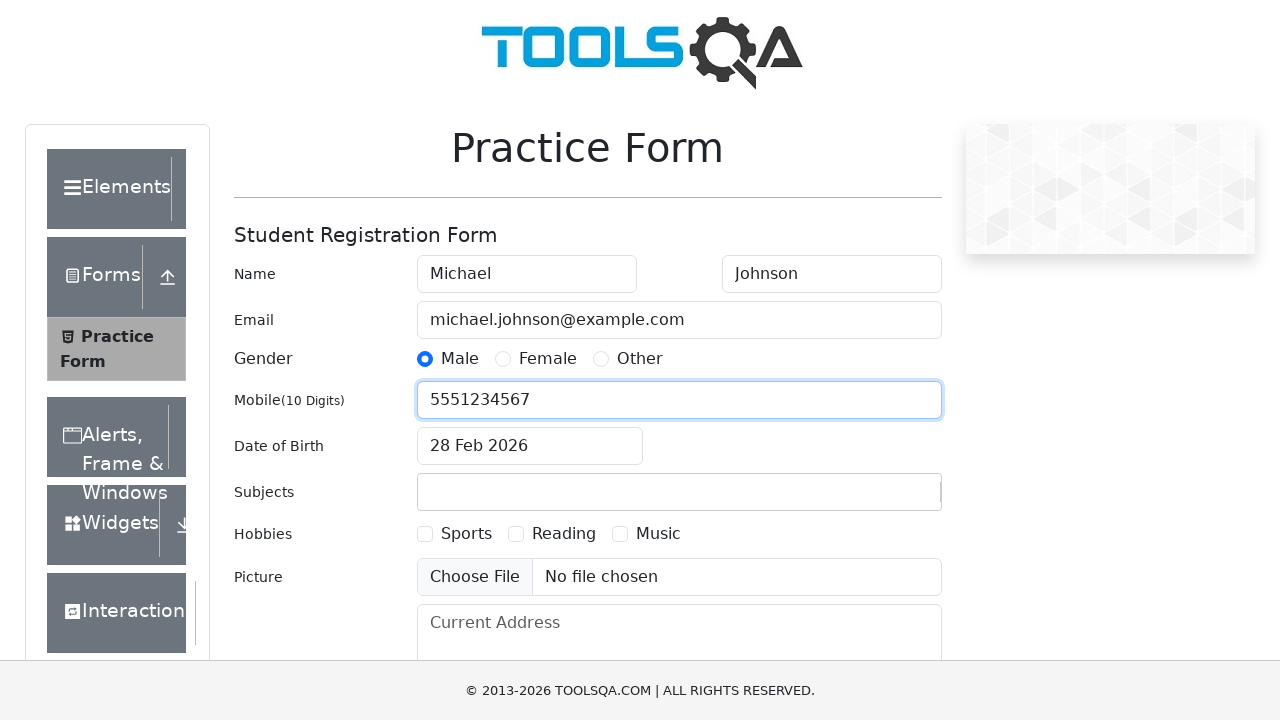

Opened date of birth picker at (530, 446) on #dateOfBirthInput
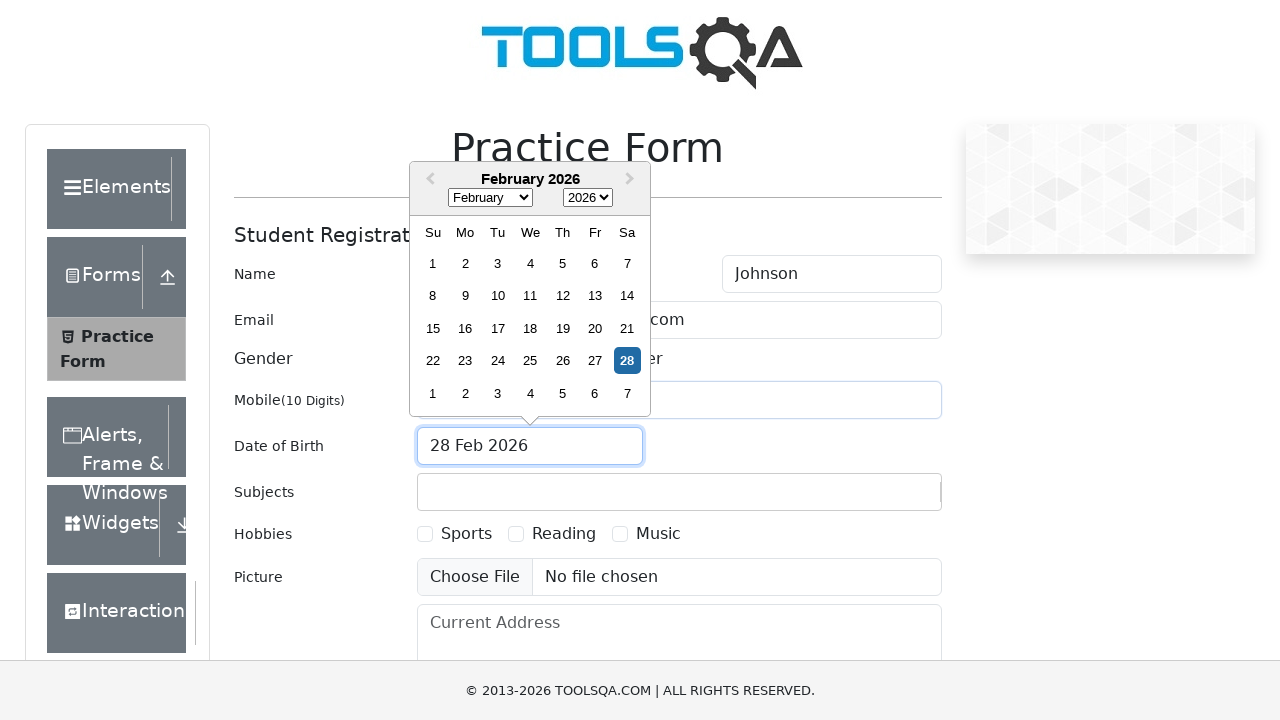

Selected February as birth month on .react-datepicker__month-select
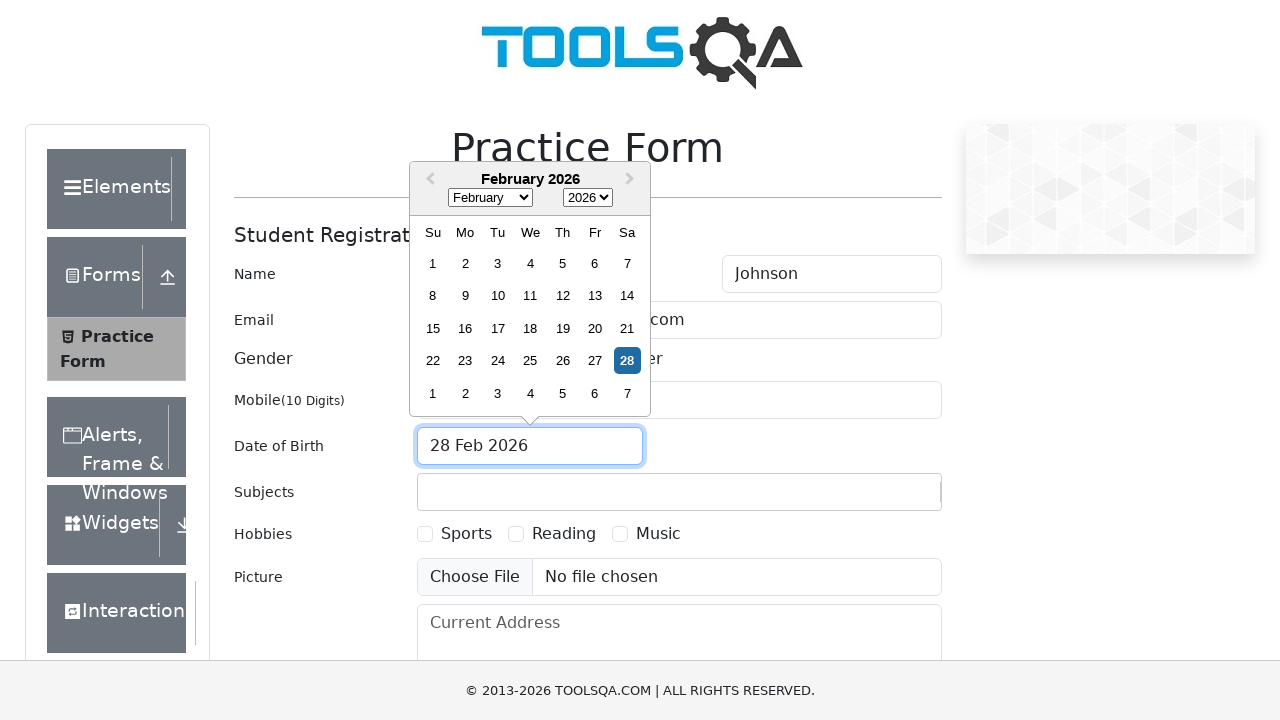

Selected 1988 as birth year on .react-datepicker__year-select
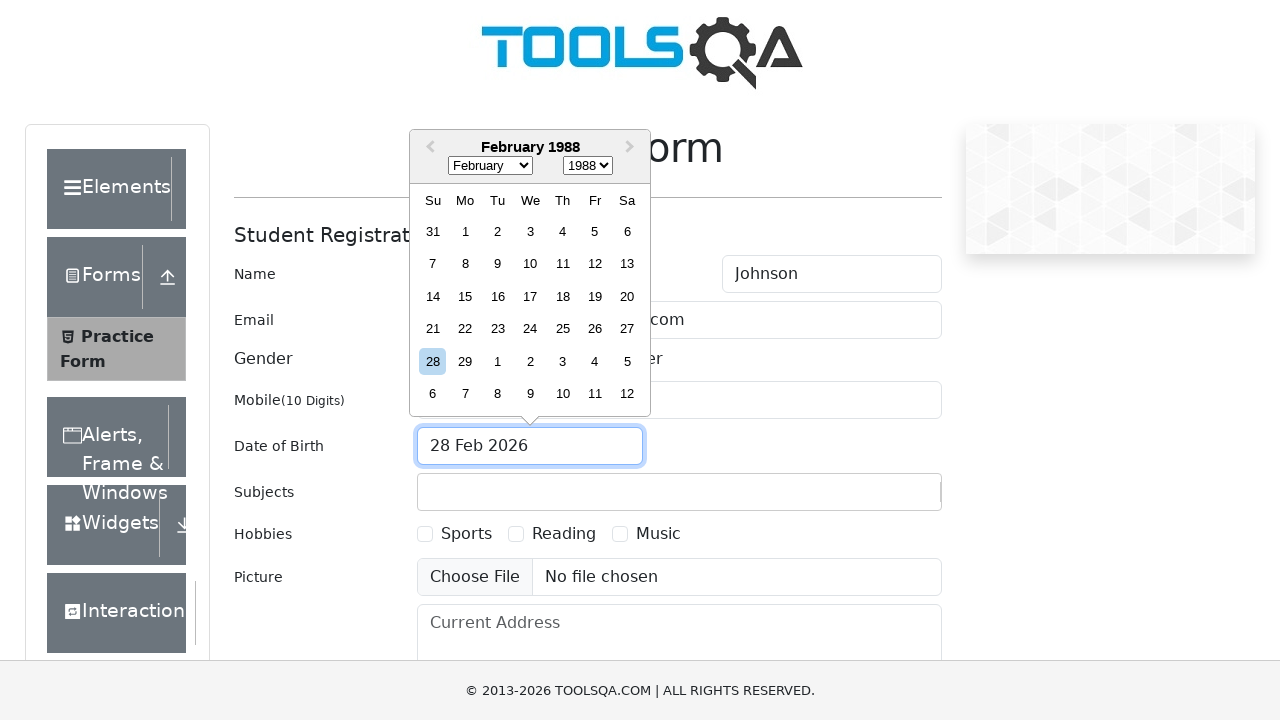

Selected day 27 for date of birth at (627, 329) on .react-datepicker__day--027:not(.react-datepicker__day--outside-month)
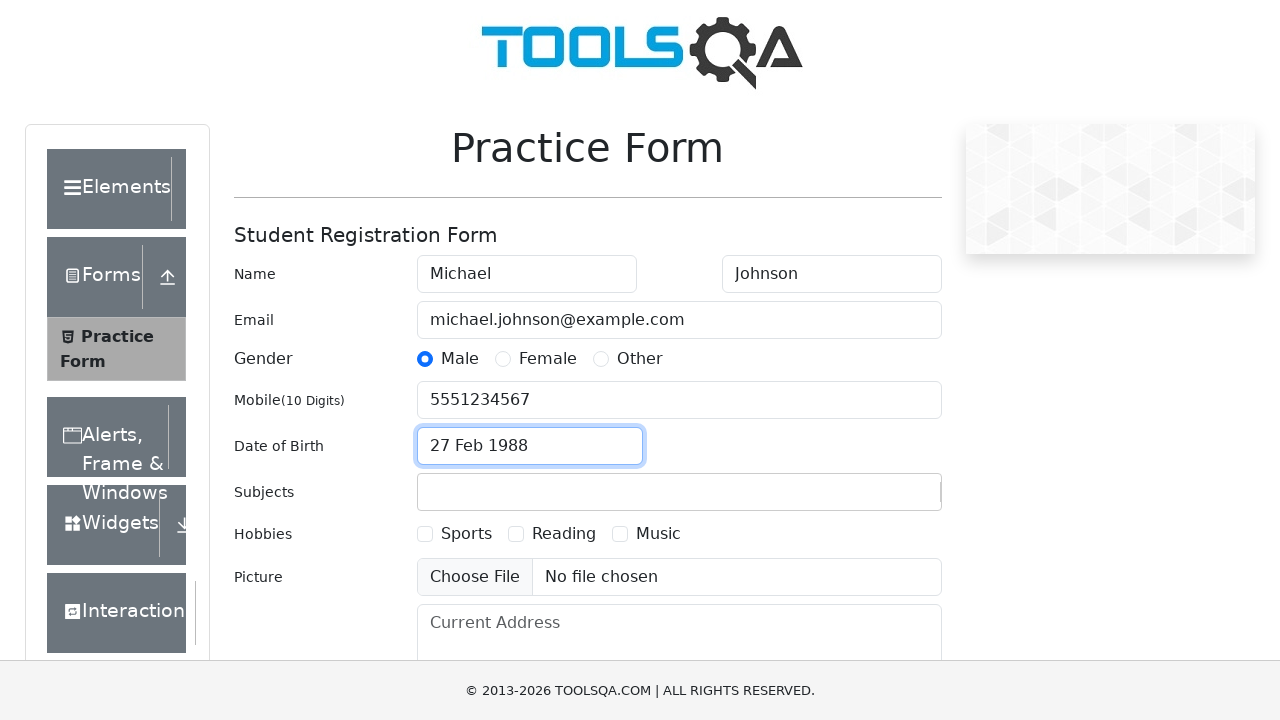

Clicked subjects input field at (430, 492) on #subjectsInput
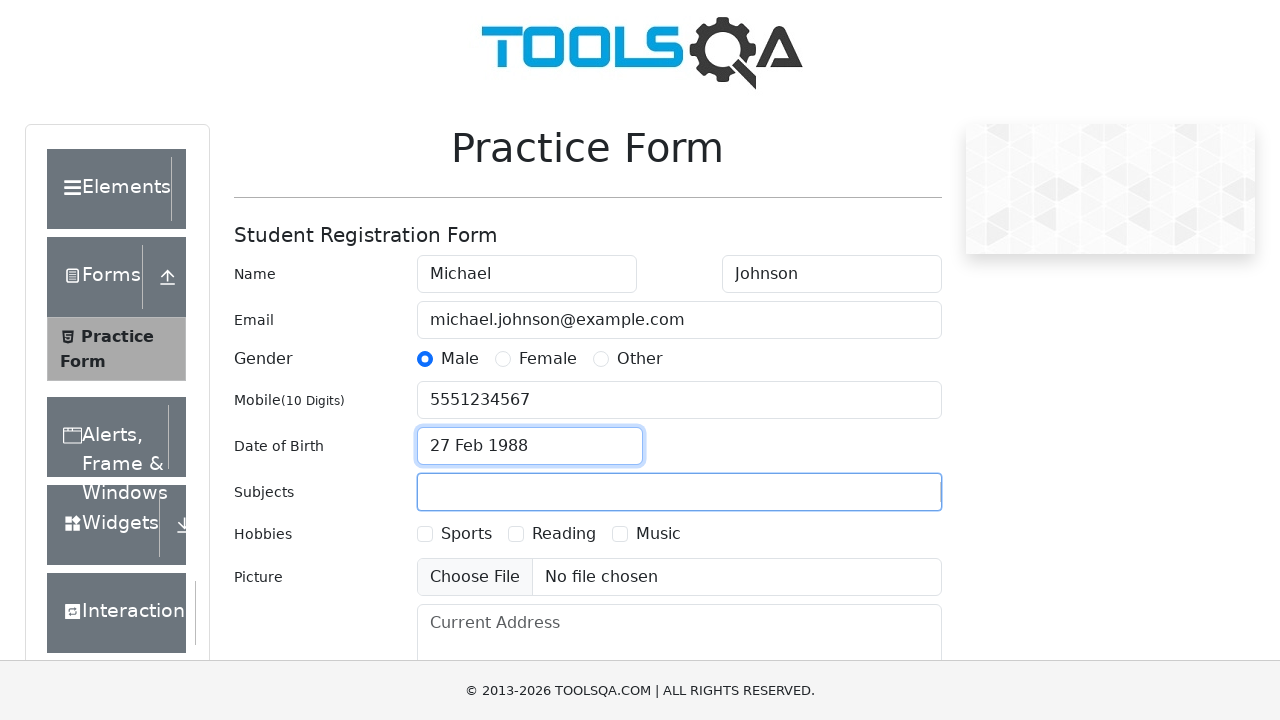

Typed 'Computer Science' in subjects field on #subjectsInput
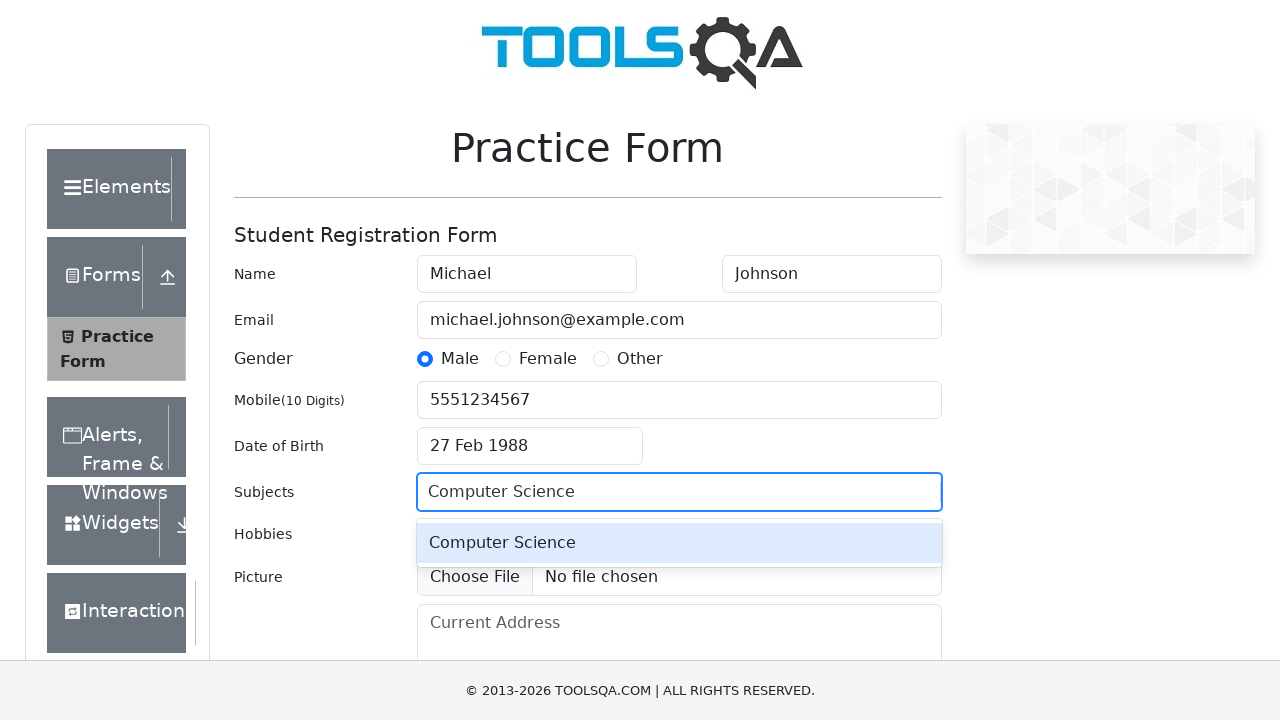

Pressed Enter to select Computer Science subject
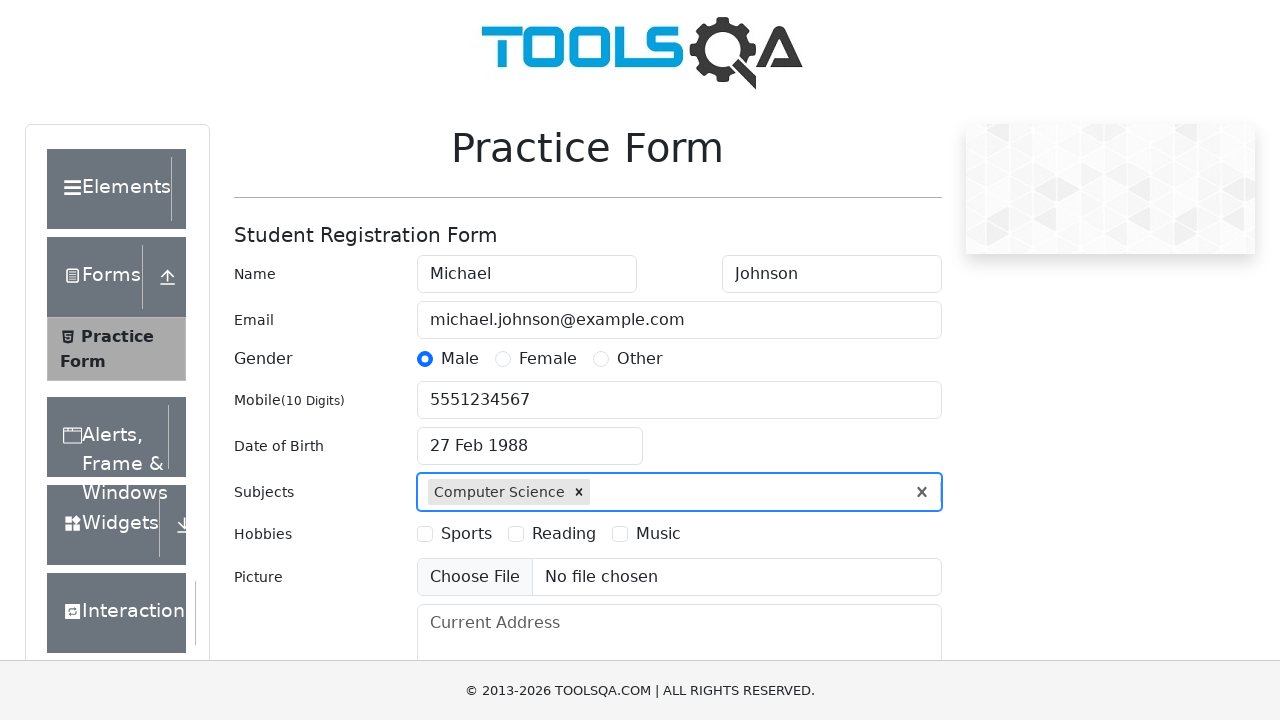

Selected Sports hobby checkbox at (466, 534) on label[for='hobbies-checkbox-1']
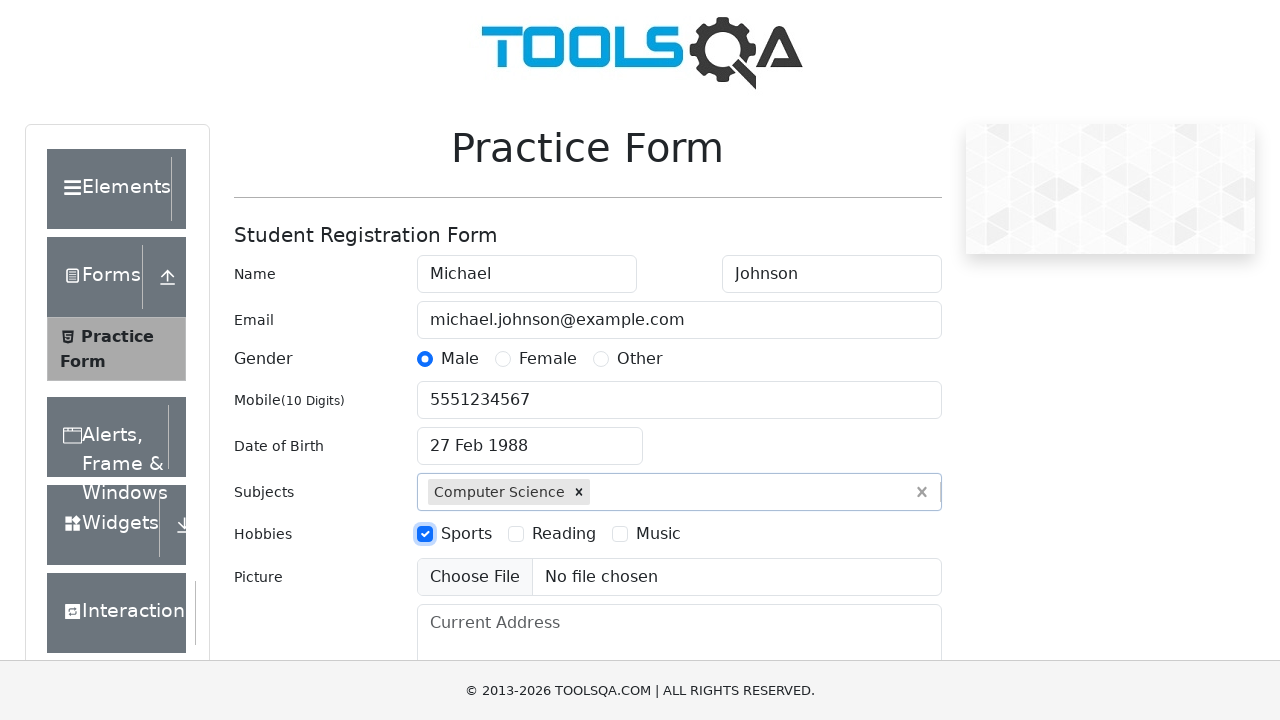

Filled current address with '123 Test Street, Apt 456' on #currentAddress
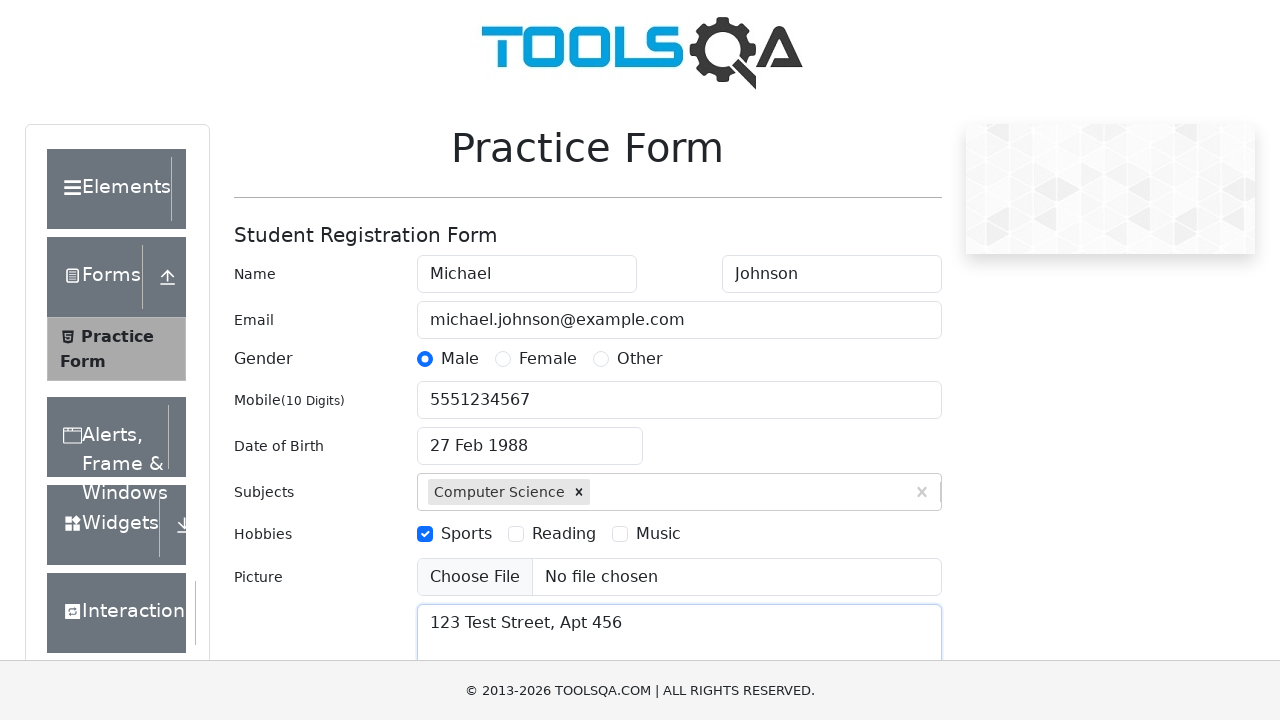

Opened state dropdown at (527, 437) on #state
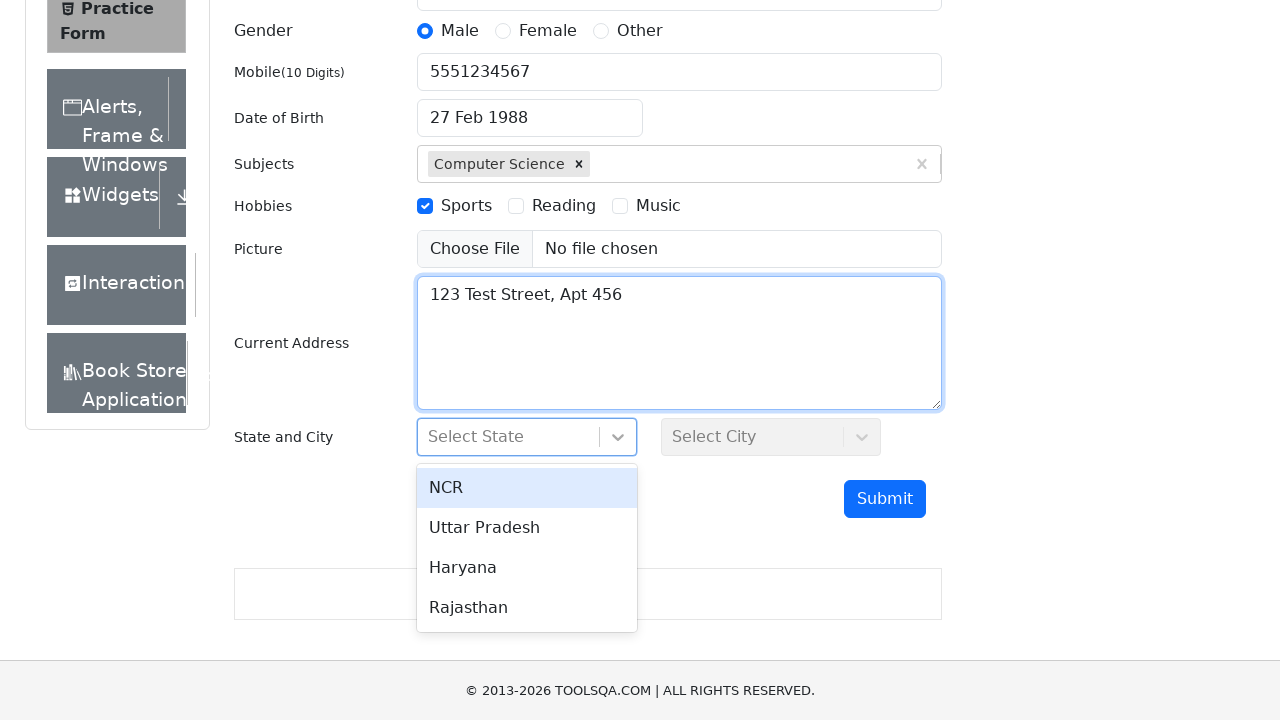

Selected NCR as state at (527, 488) on #react-select-3-option-0
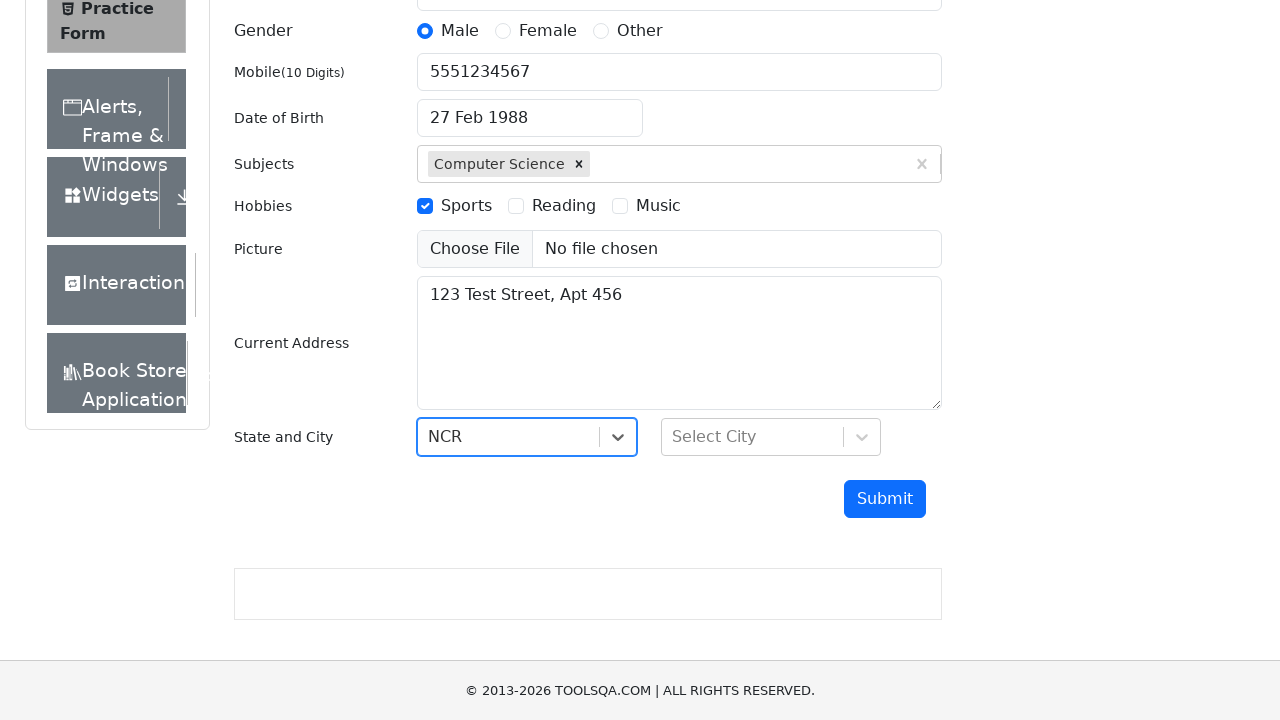

Opened city dropdown at (771, 437) on #city
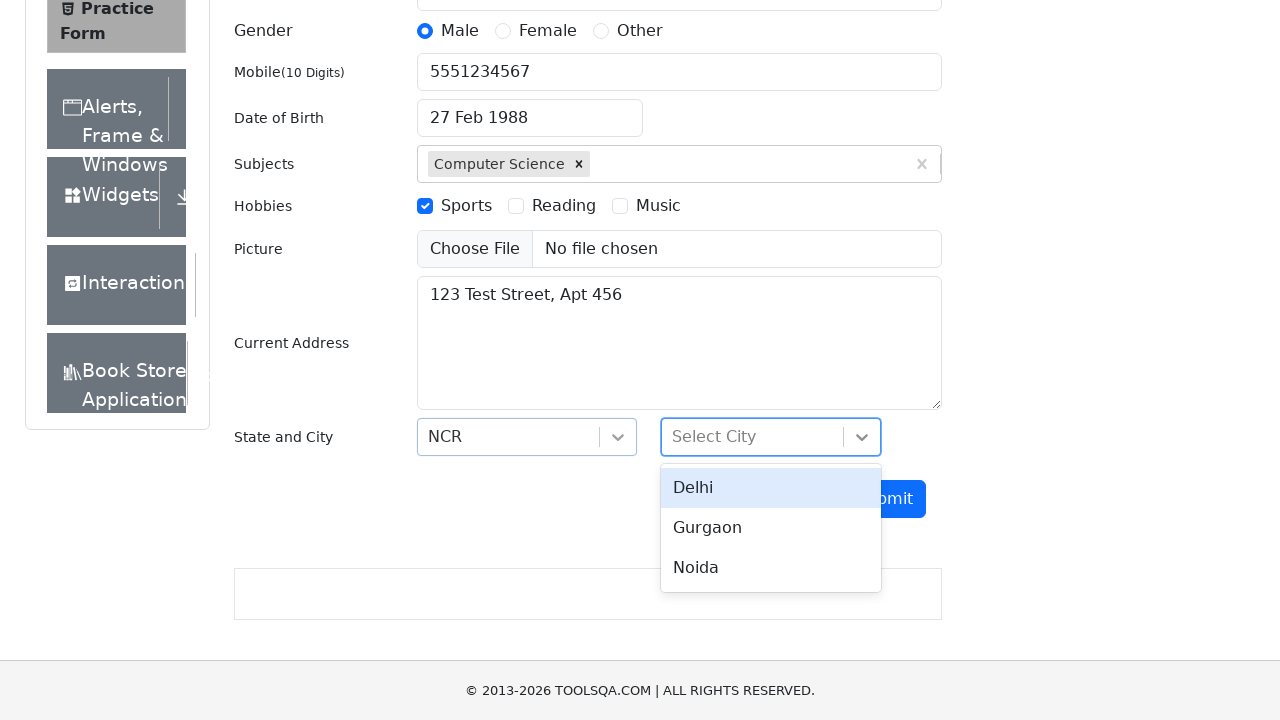

Selected Delhi as city at (771, 488) on #react-select-4-option-0
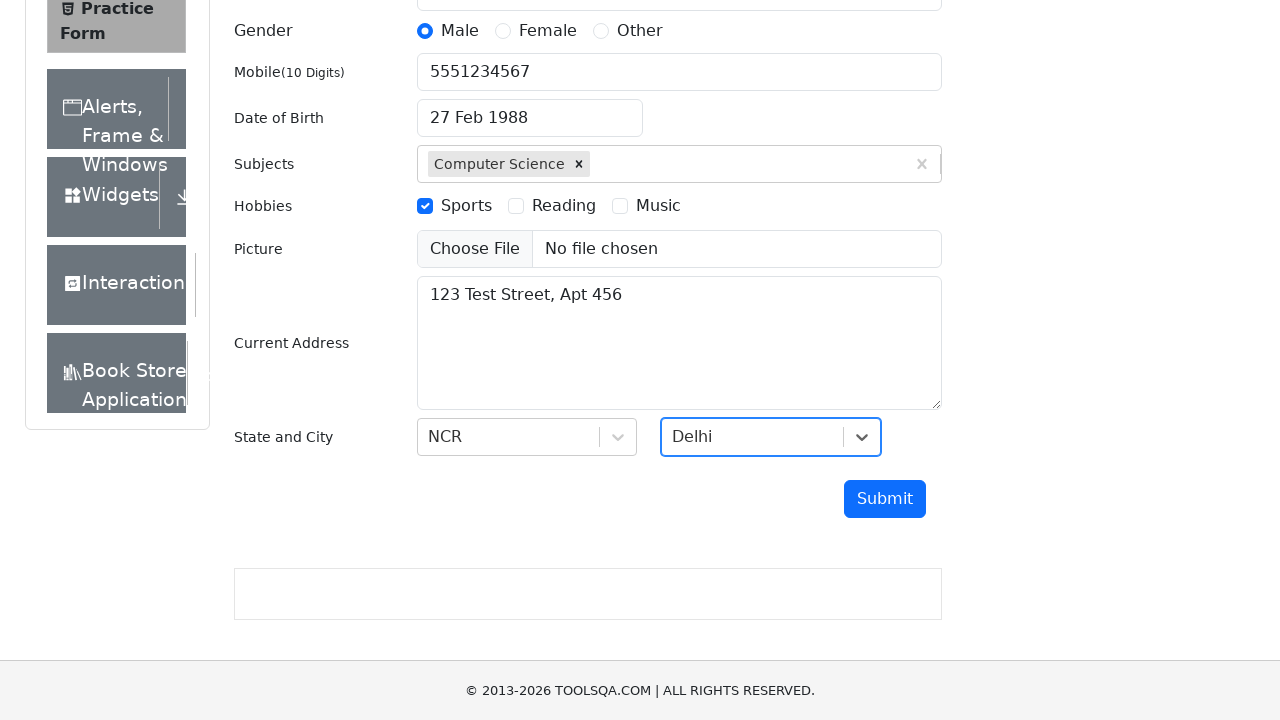

Clicked submit button to submit the practice form at (885, 499) on #submit
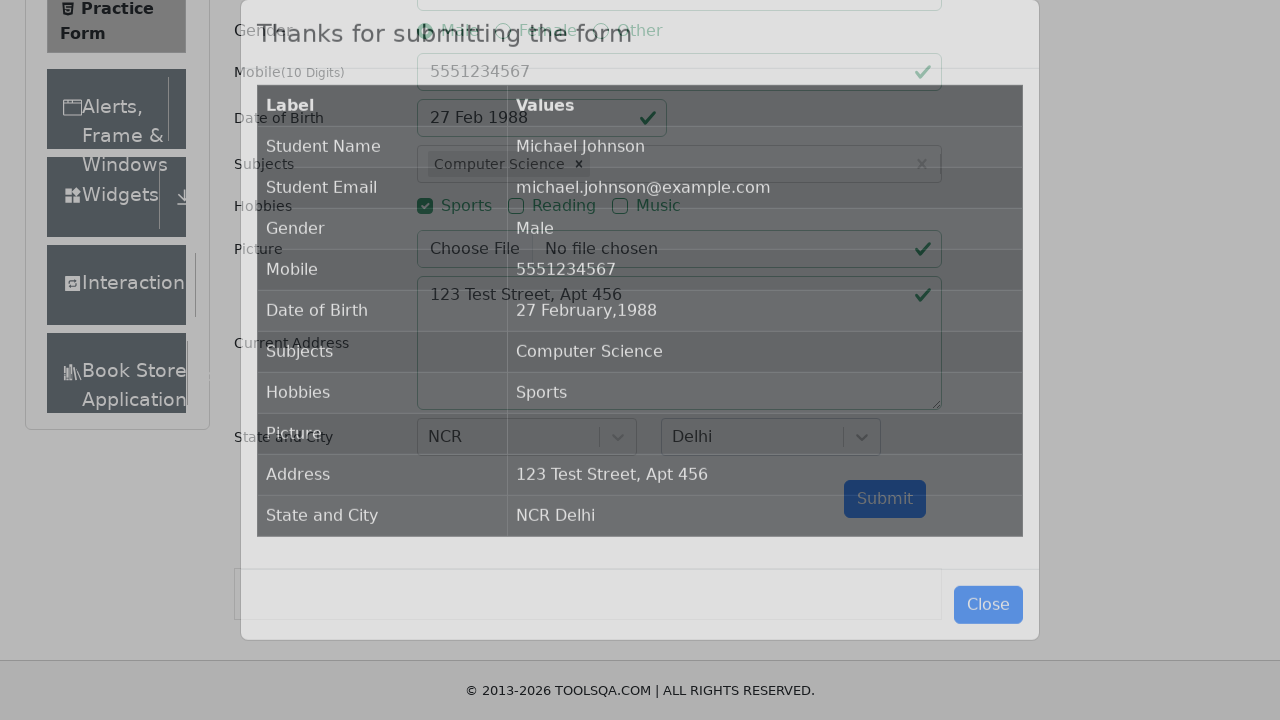

Confirmation modal appeared with submission details
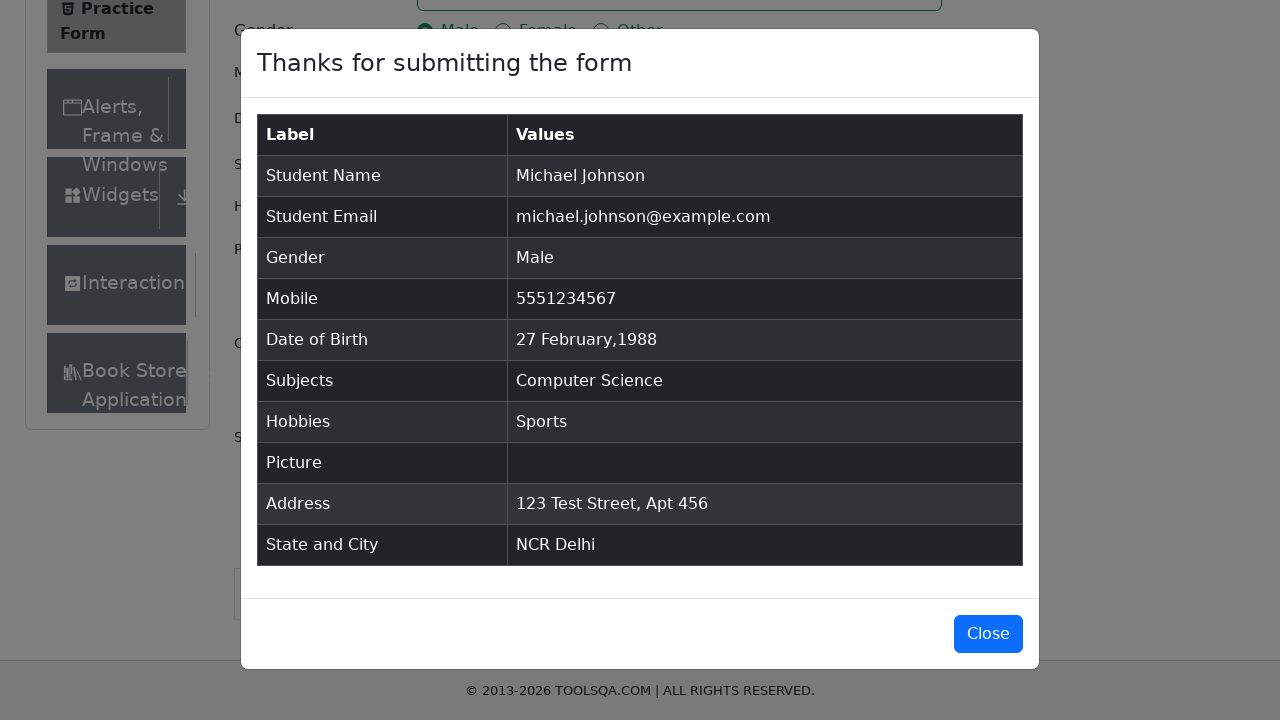

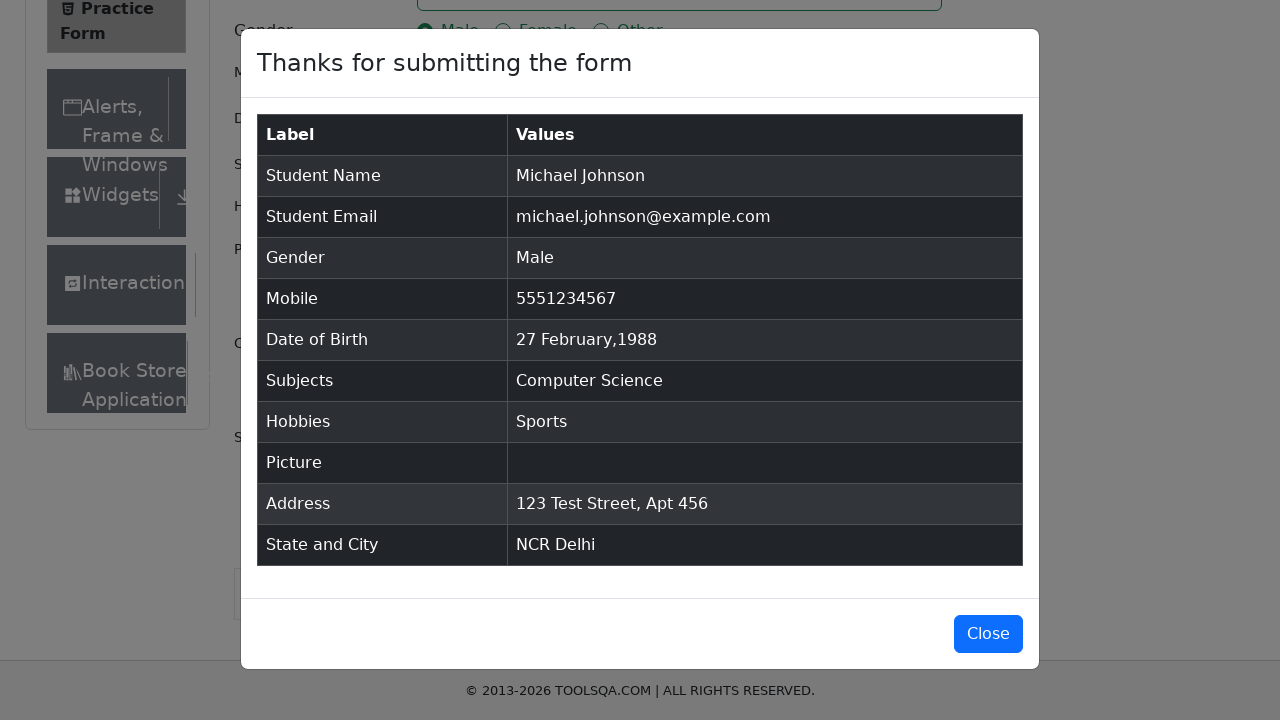